Tests autocomplete functionality by typing a partial value and selecting a matching suggestion from the dropdown list

Starting URL: https://www.rahulshettyacademy.com/AutomationPractice/

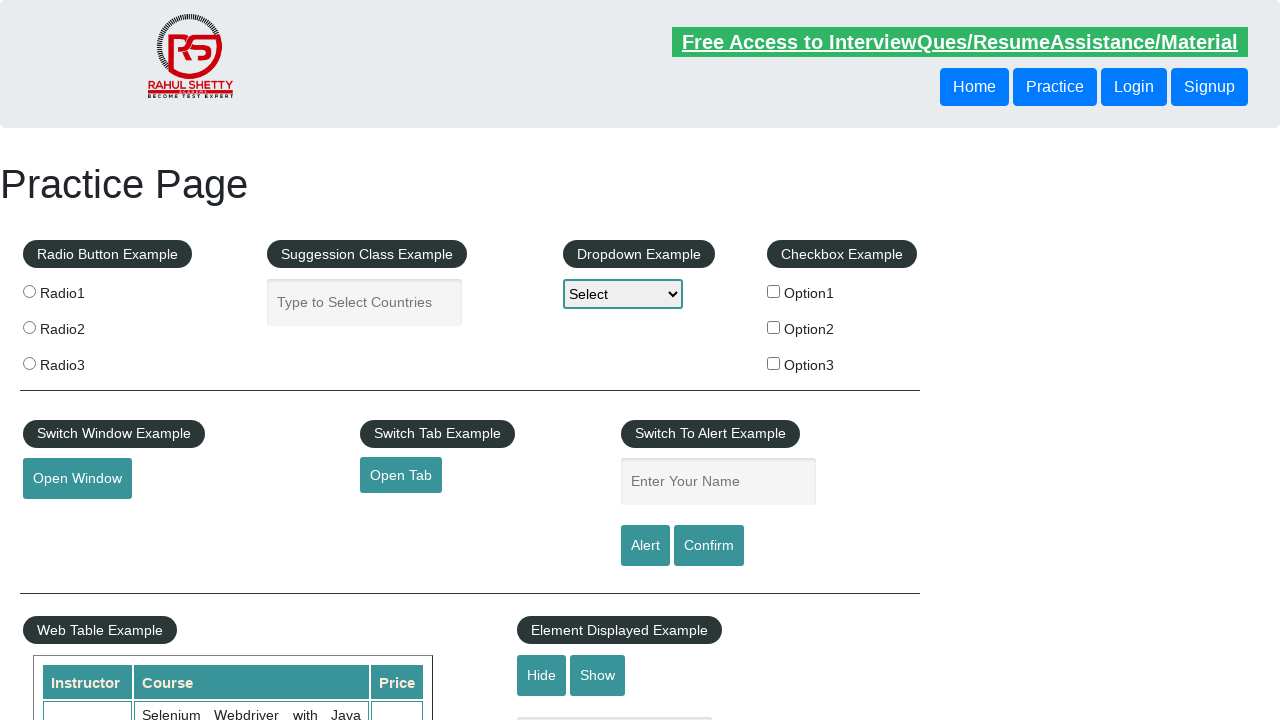

Filled autocomplete field with partial text 'ind' on #autocomplete
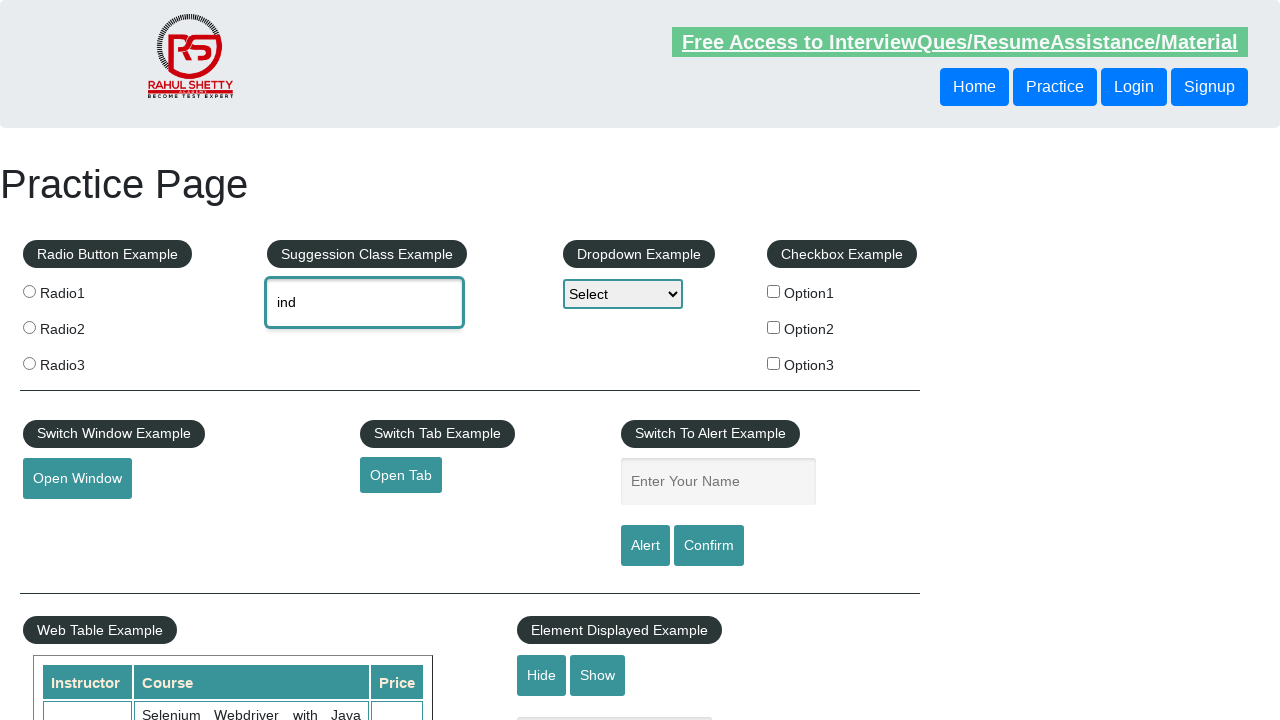

Autocomplete suggestions dropdown appeared
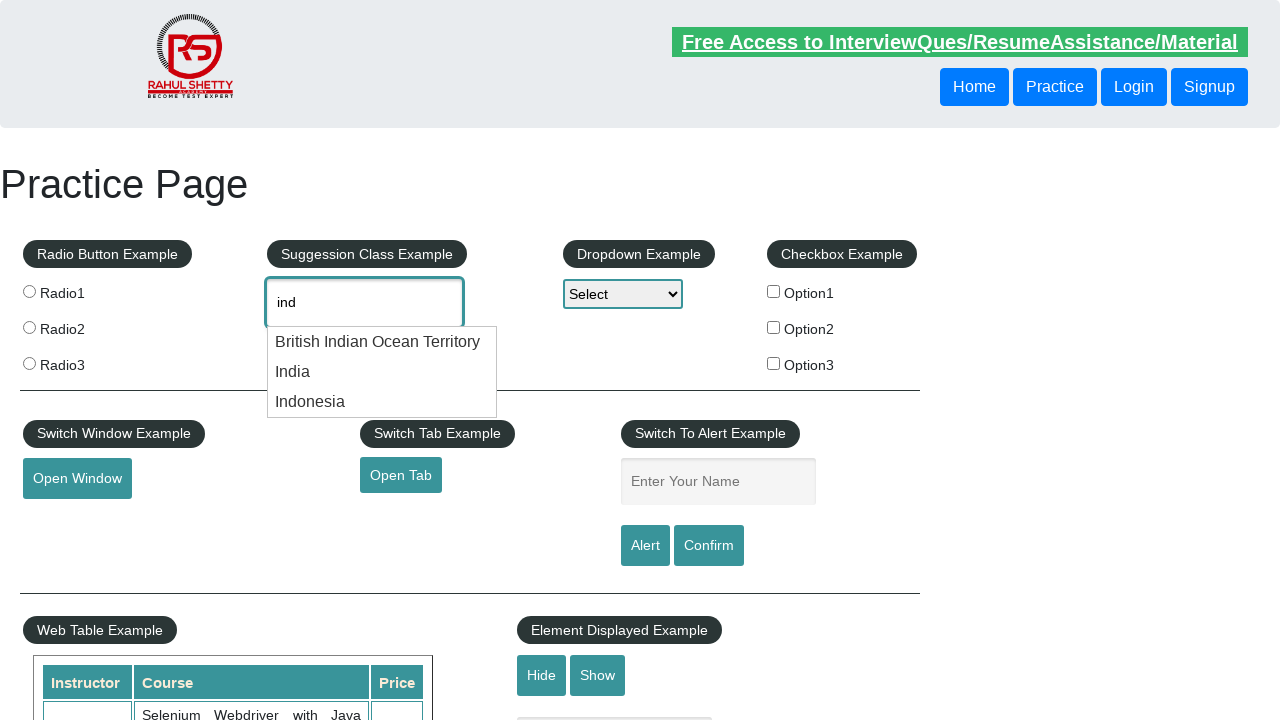

Selected 'India' option from autocomplete suggestions at (382, 342) on .ui-menu-item div:has-text('India')
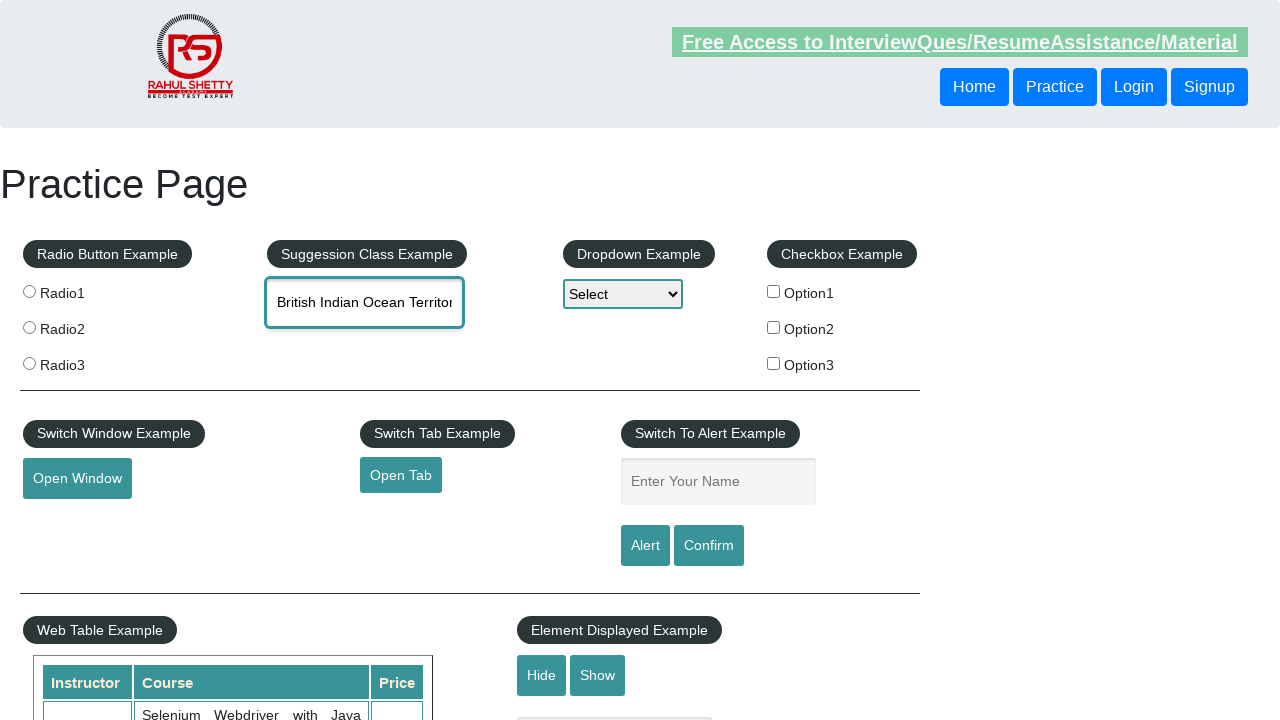

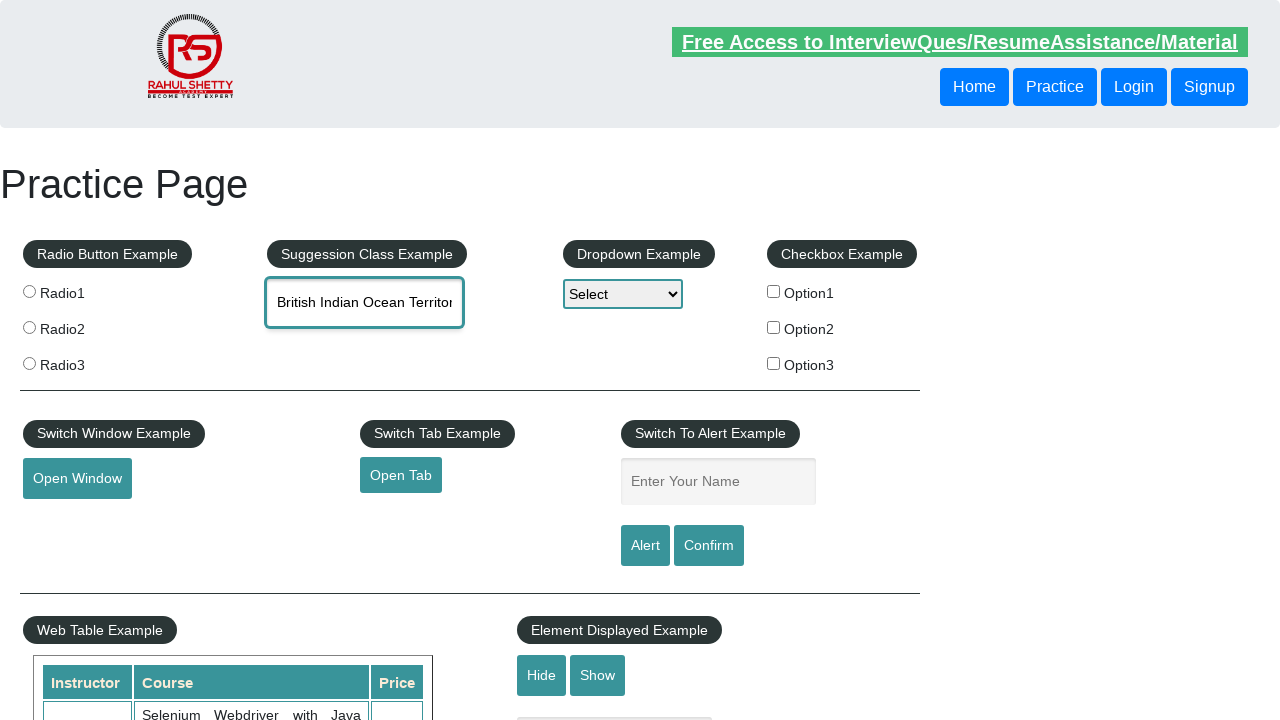